Navigates to MoneyControl commodity page and retrieves price information for multiple commodities (GOLD, CRUDE, COPPER, SILVER, NATURALGAS) from a table

Starting URL: https://www.moneycontrol.com/commodity/

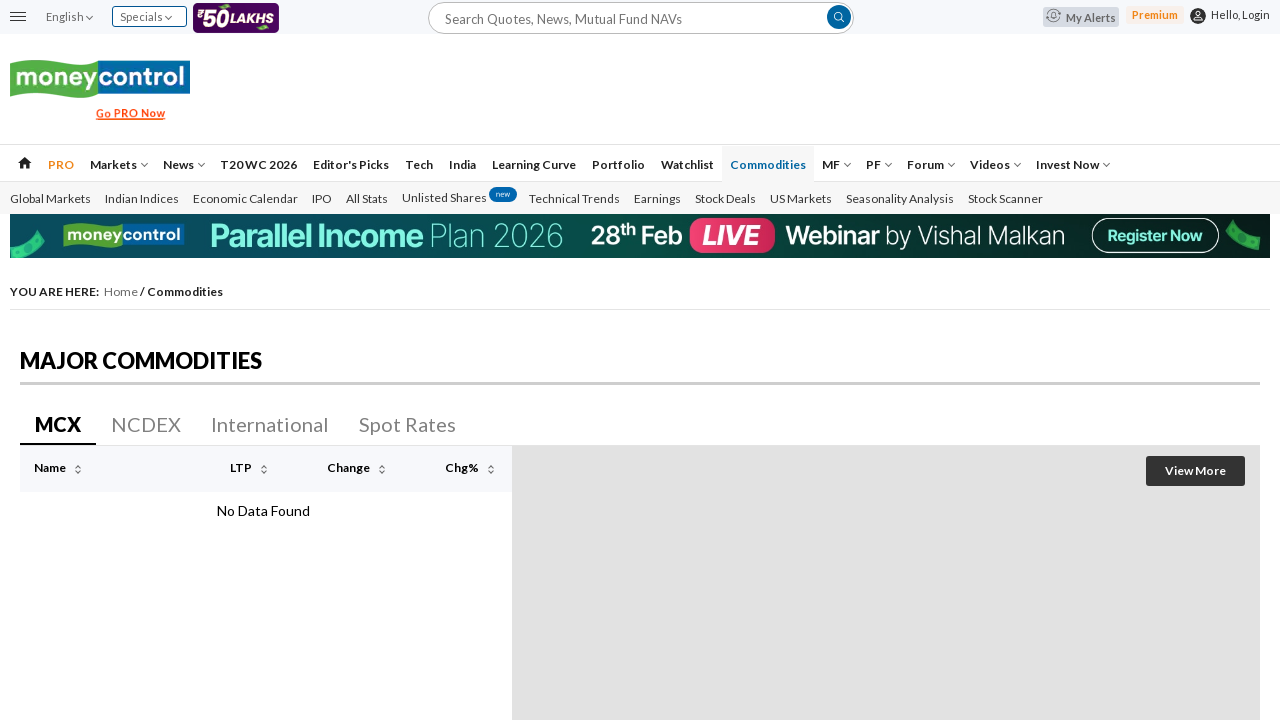

Waited for commodity table to load
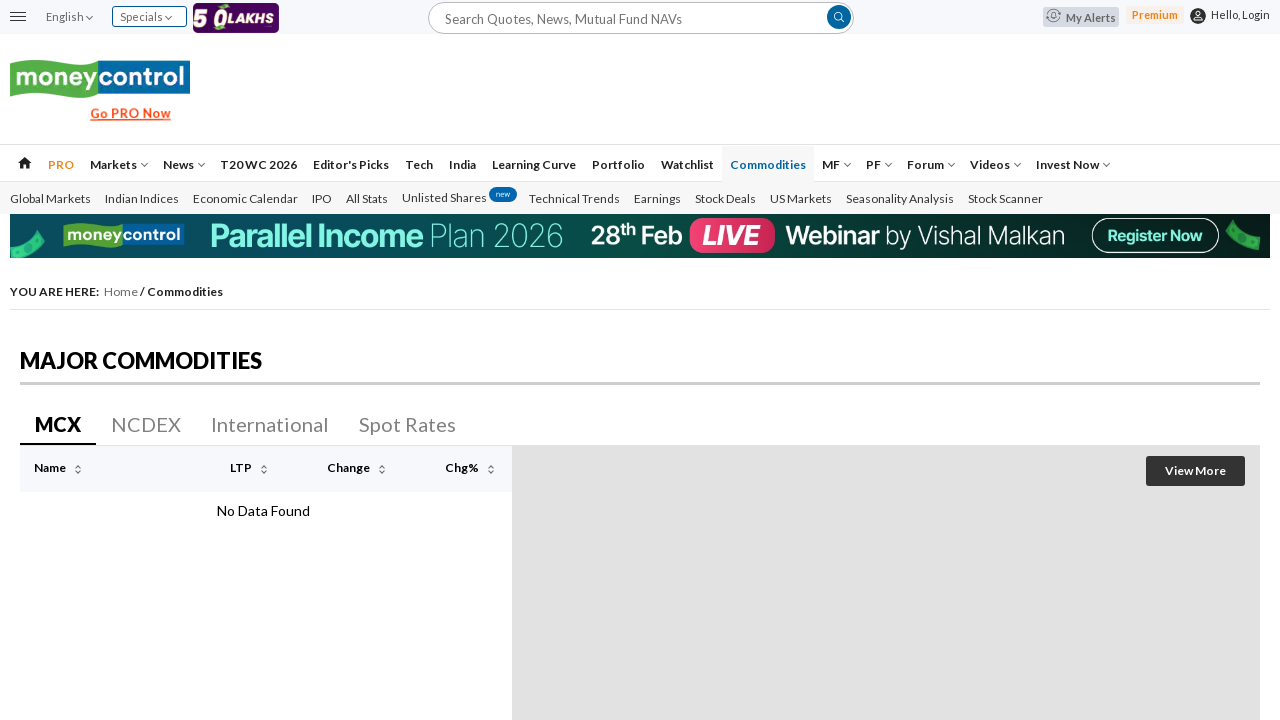

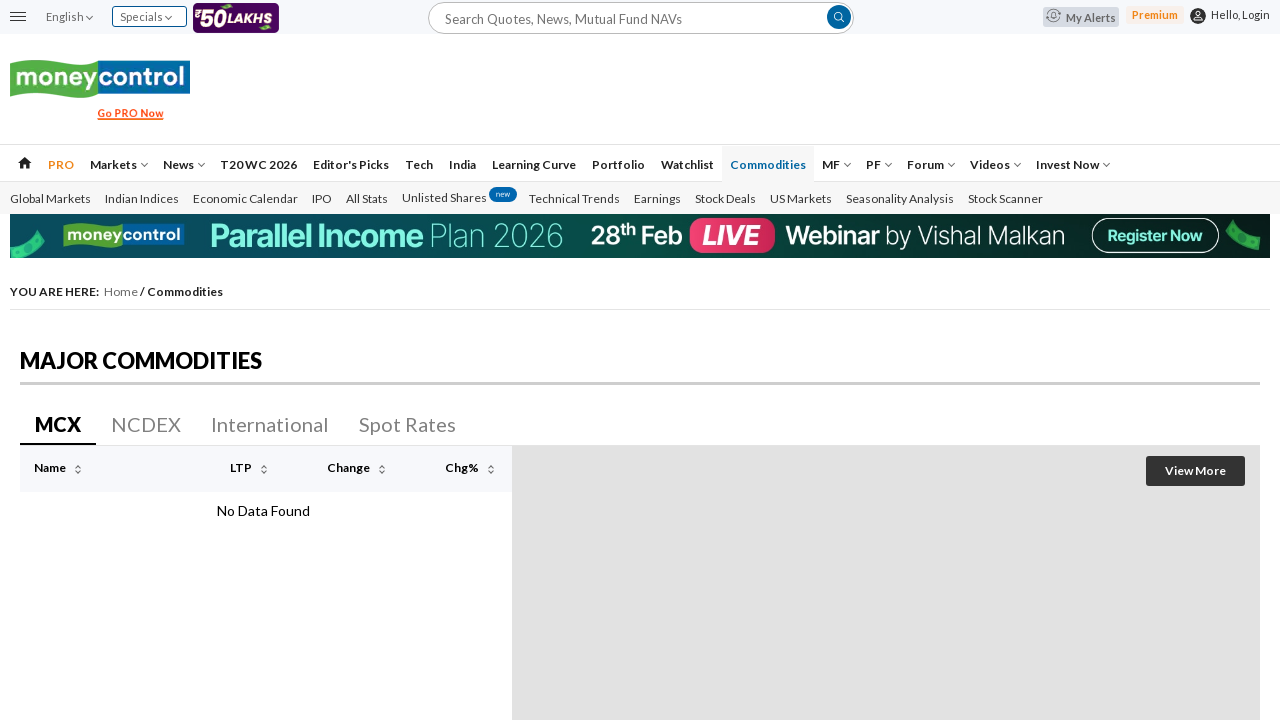